Tests handling of child windows by clicking a link that opens a new page, then interacting with the newly opened child page to read text content.

Starting URL: https://rahulshettyacademy.com/loginpagePractise/

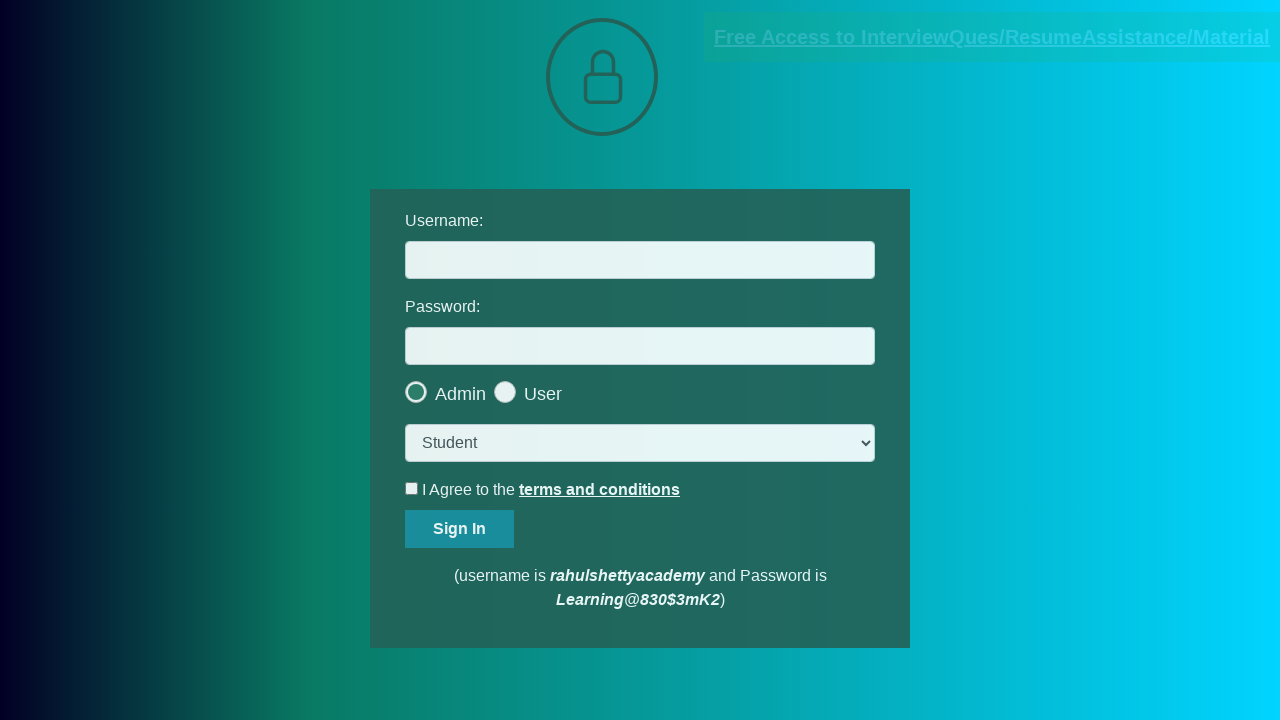

Located blinking text link that opens child window
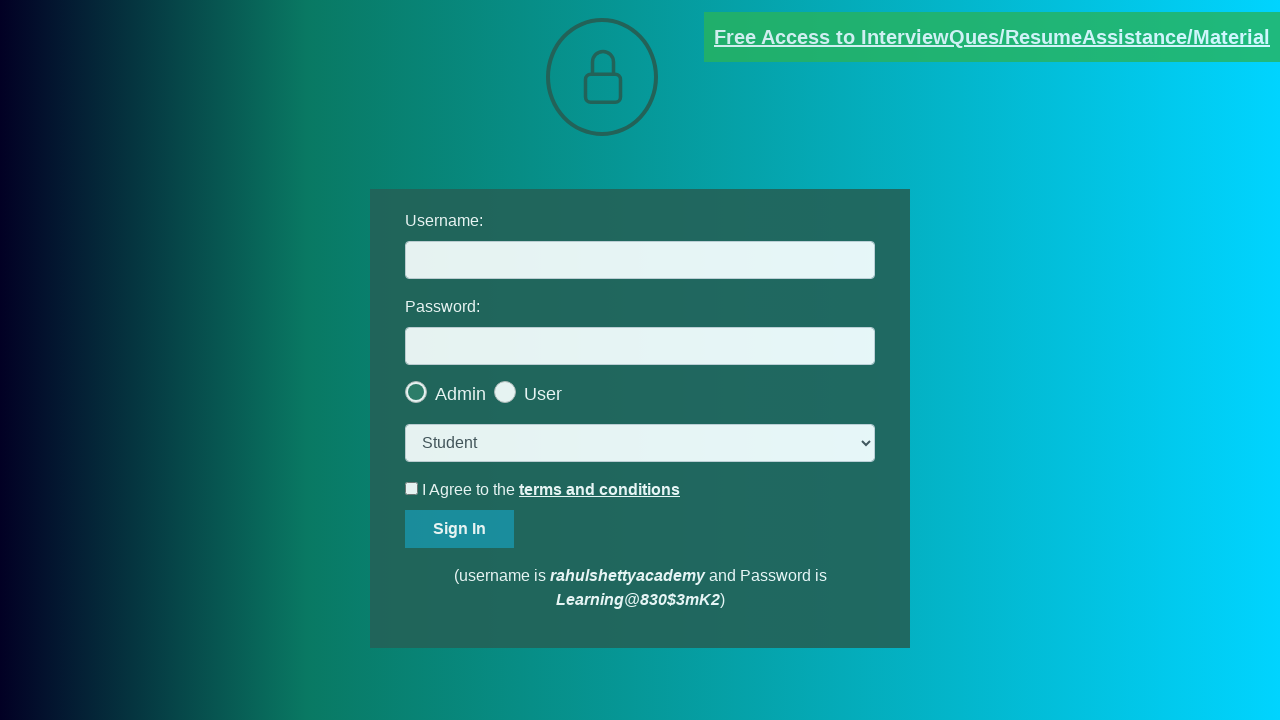

Clicked blinking text link to open child window at (992, 37) on [href*='documents-request']
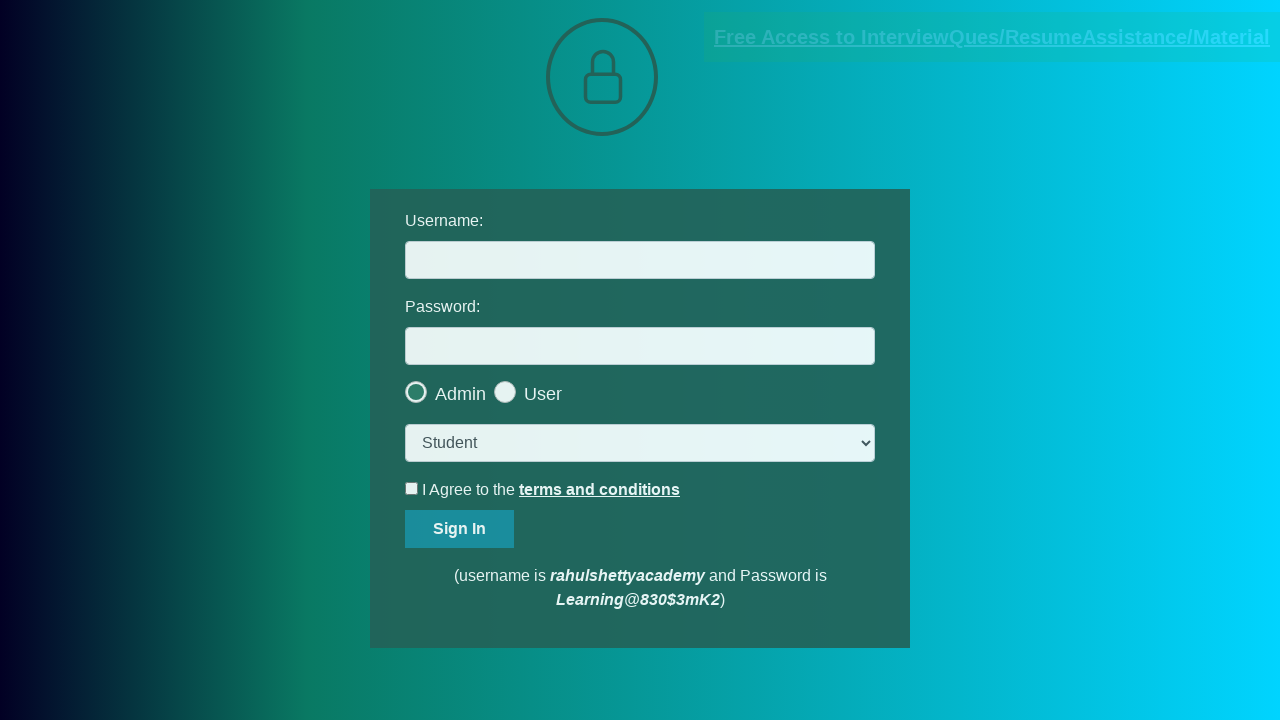

Obtained reference to child page
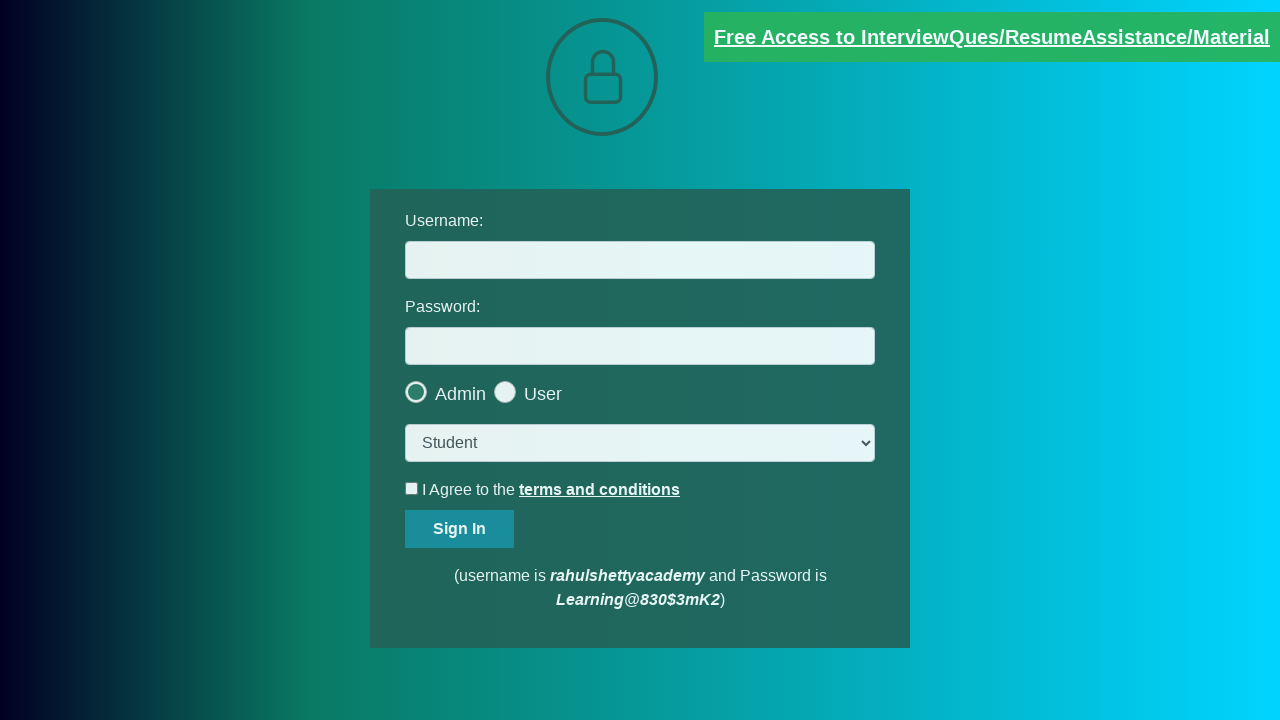

Child page loaded completely
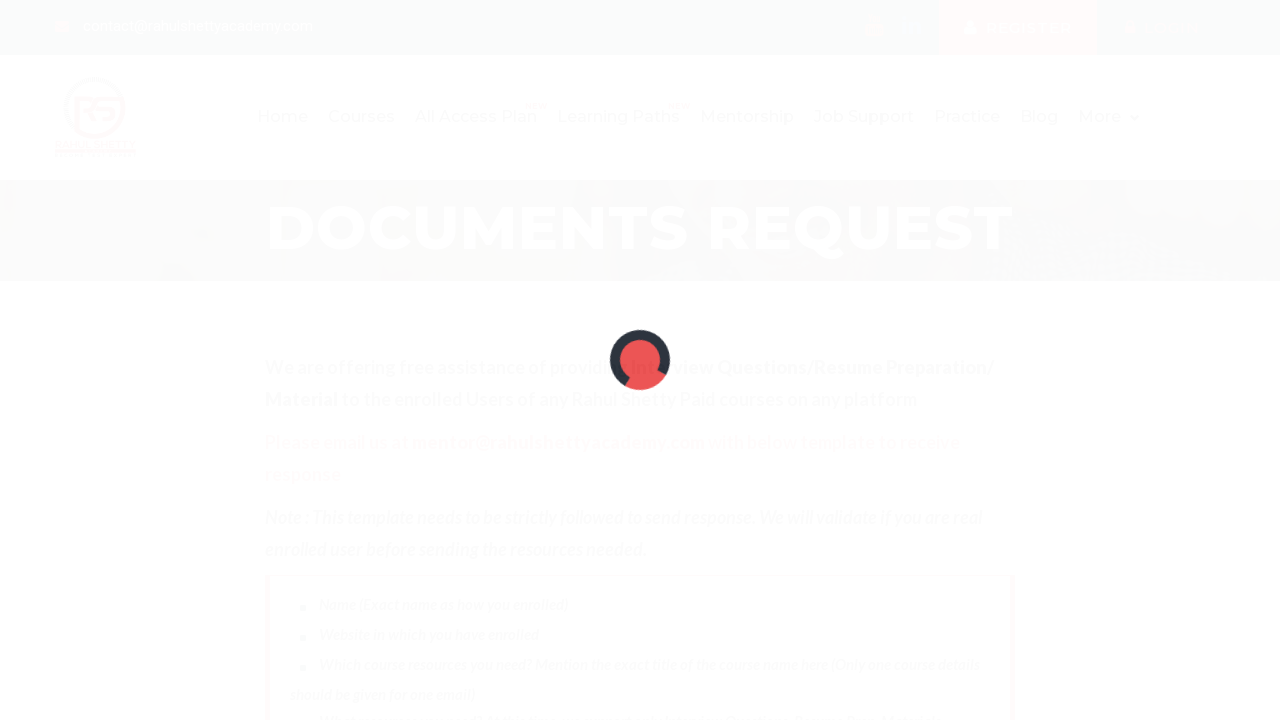

Retrieved text content from red element in child page
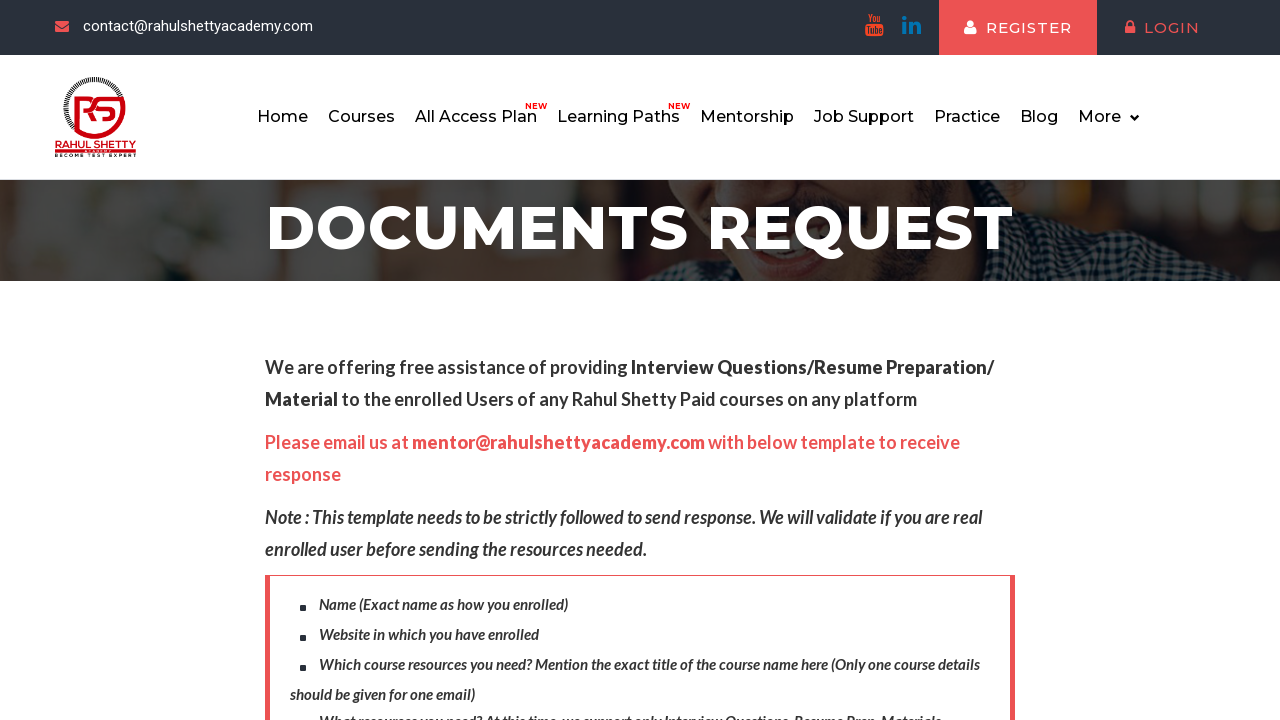

Verified that text content was successfully retrieved from child page
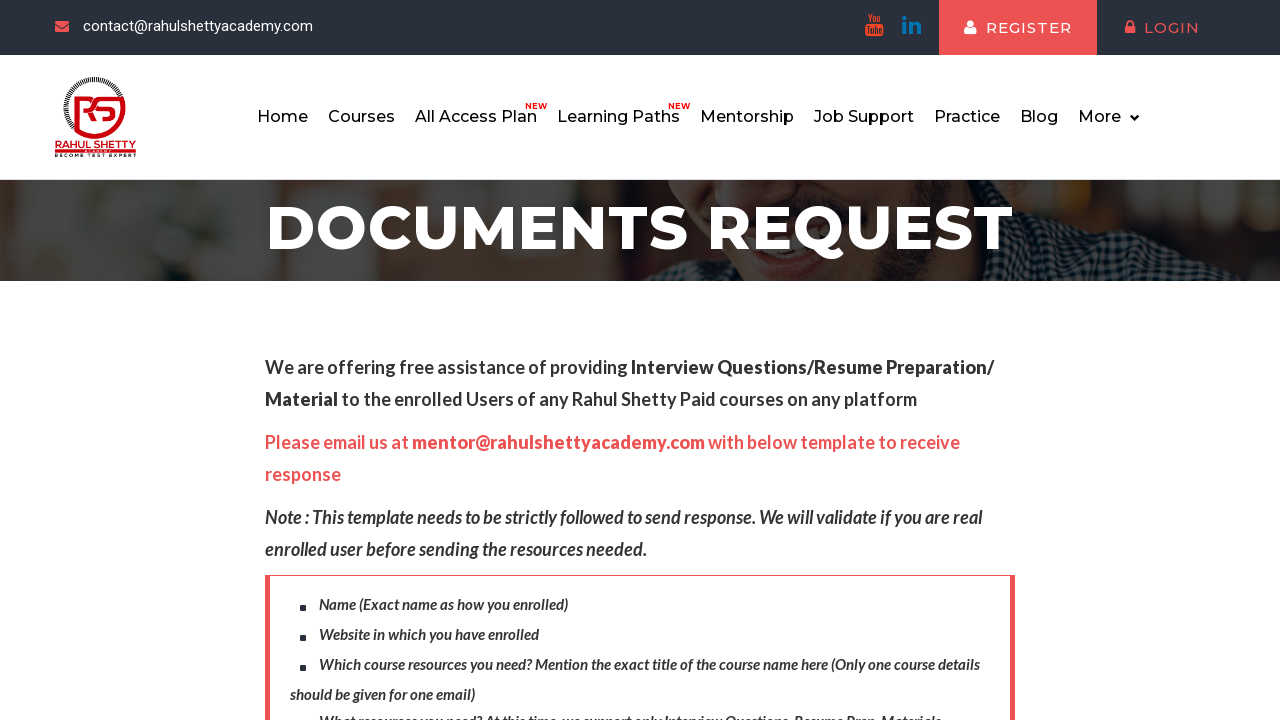

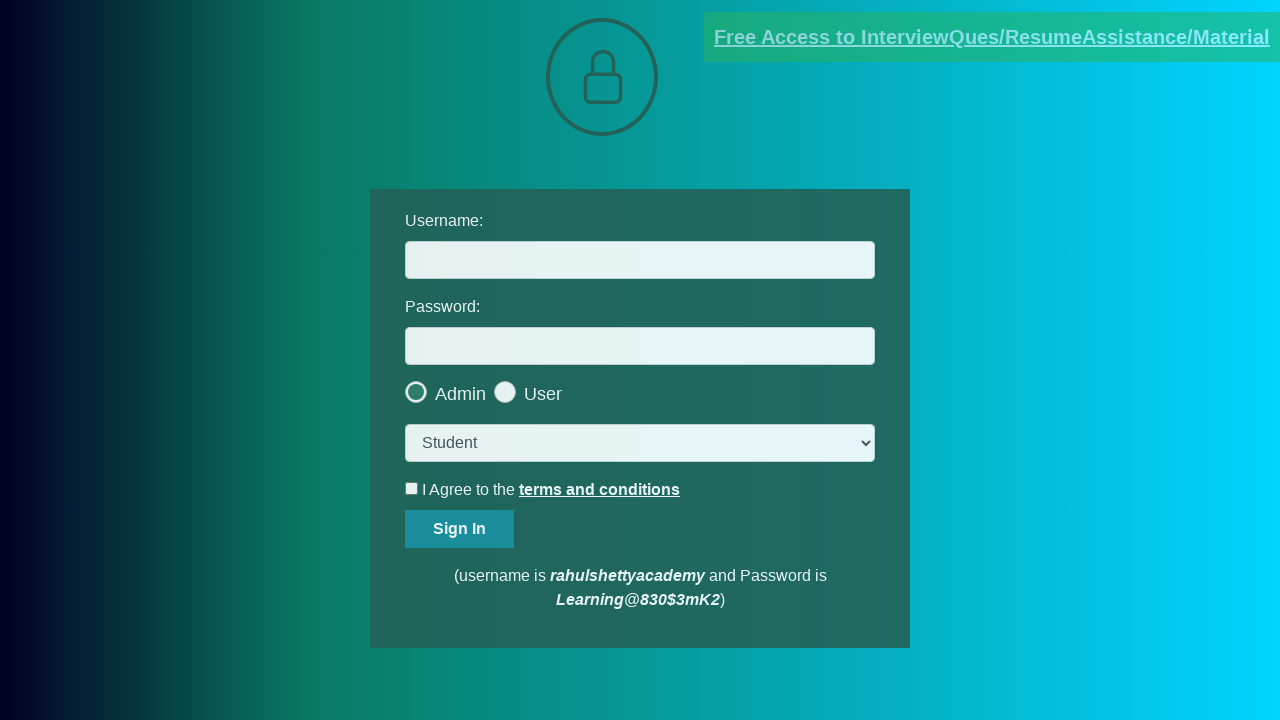